Tests browser navigation functionality by visiting the Selenium website, clicking the Download link, then using browser back, forward, and refresh navigation controls.

Starting URL: https://www.selenium.dev/

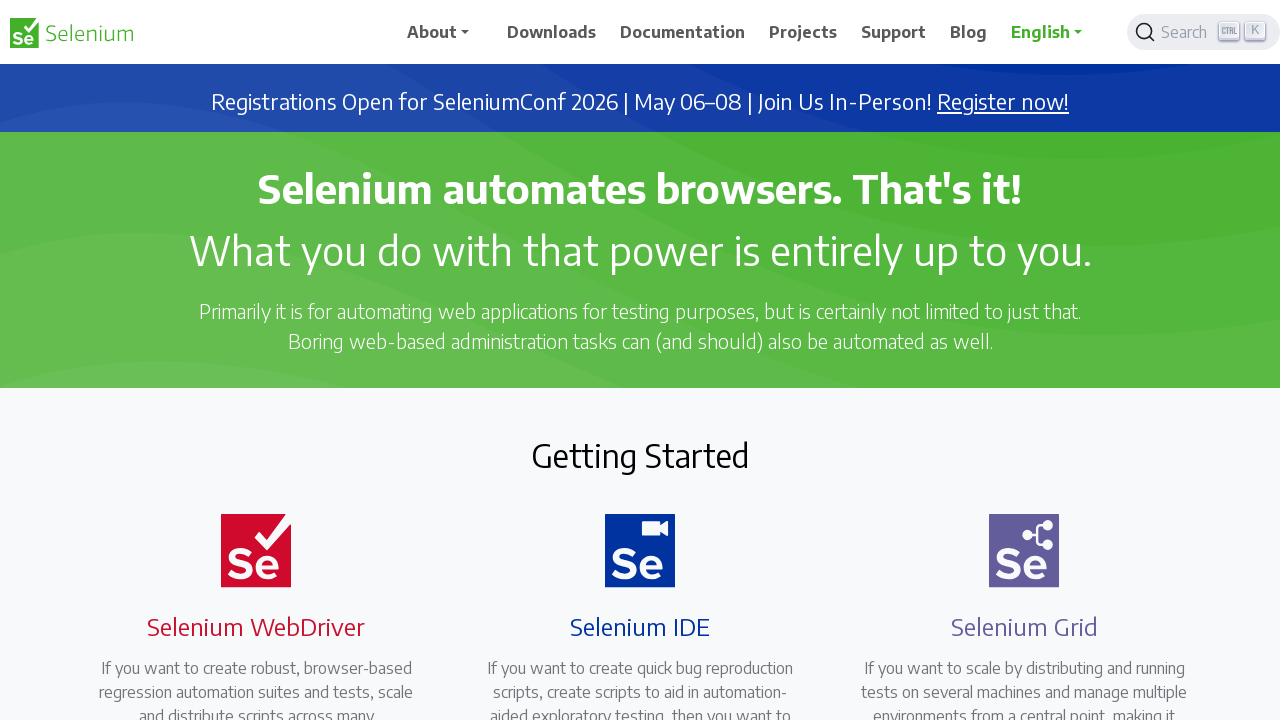

Verified page title is 'Selenium'
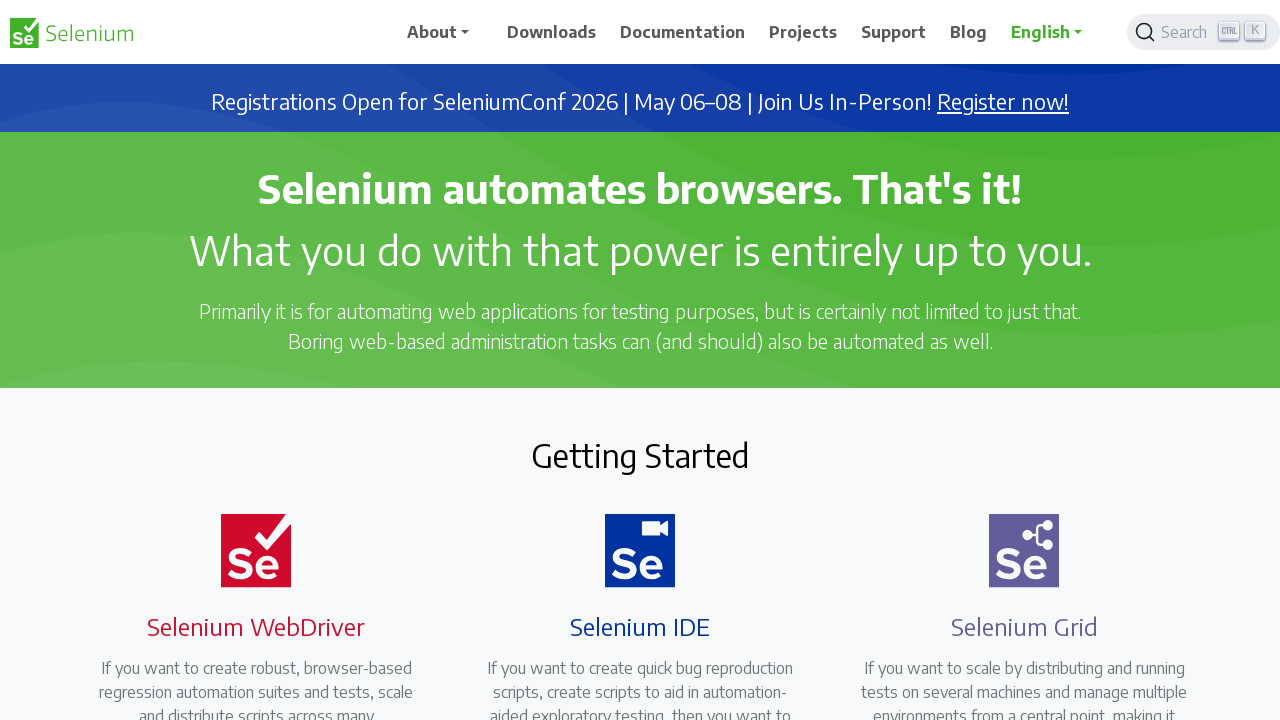

Clicked Download link at (552, 32) on text=Download
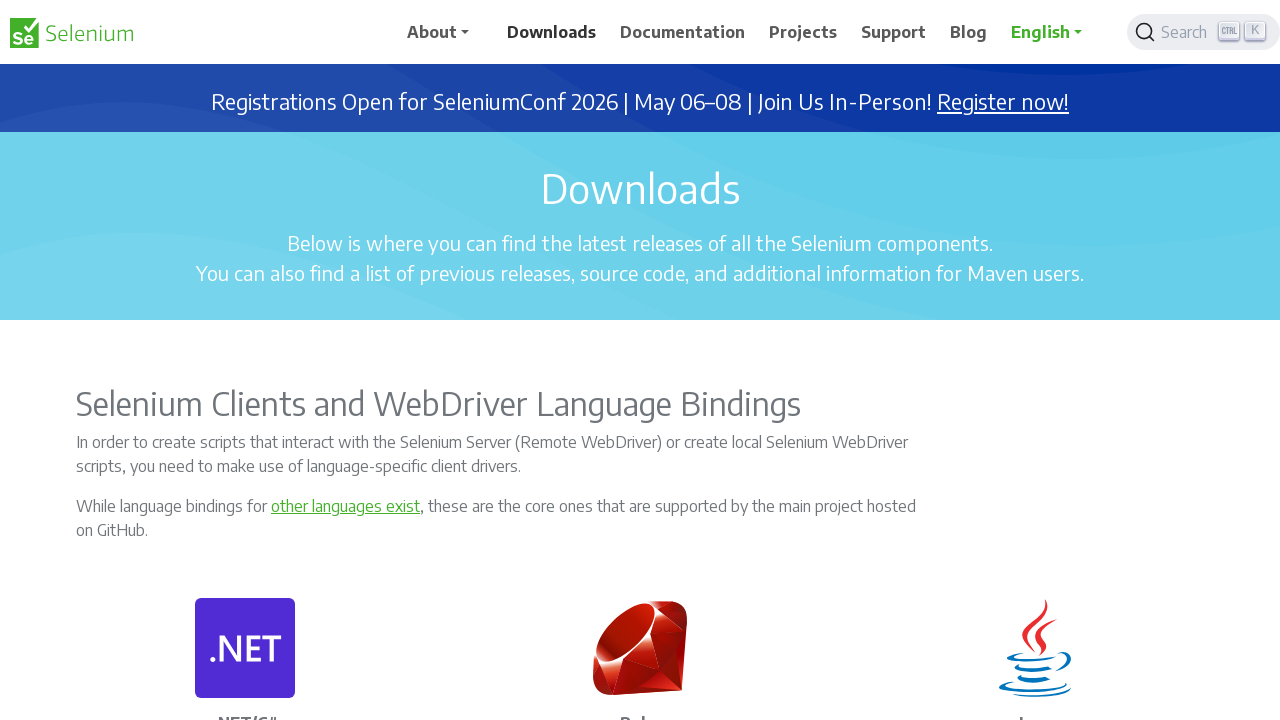

Page loaded after clicking Download
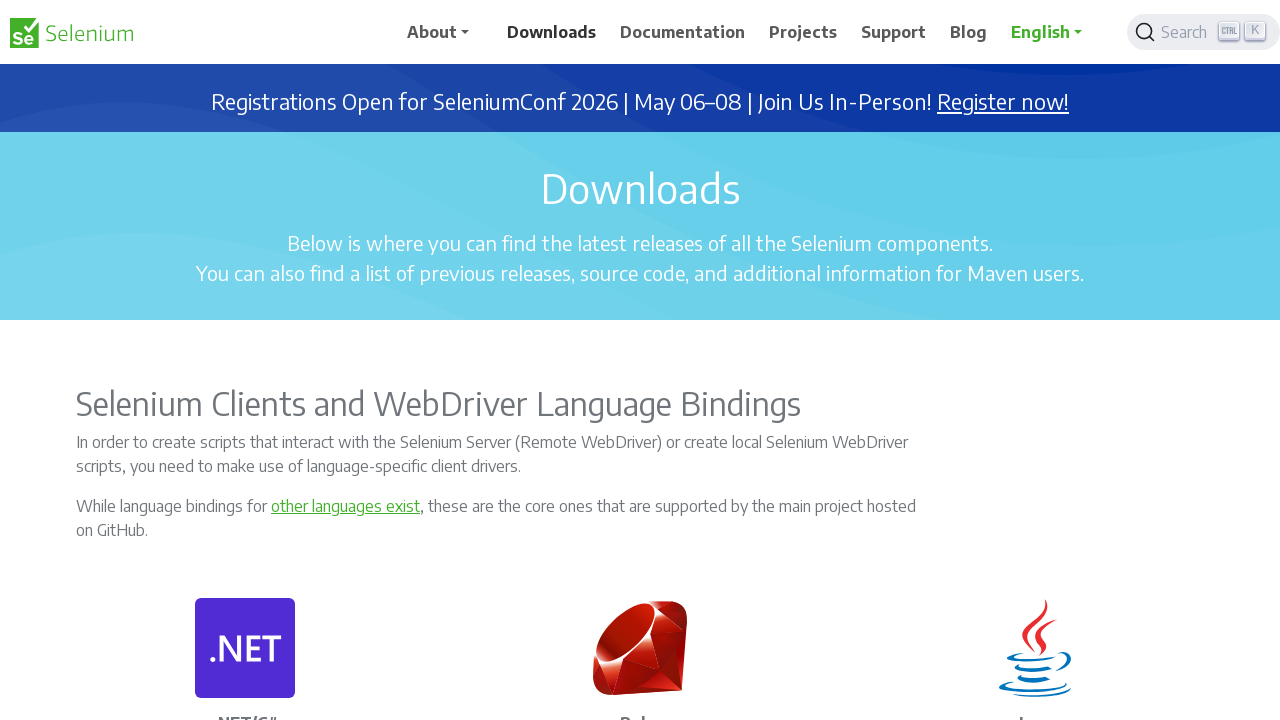

Navigated back using browser back button
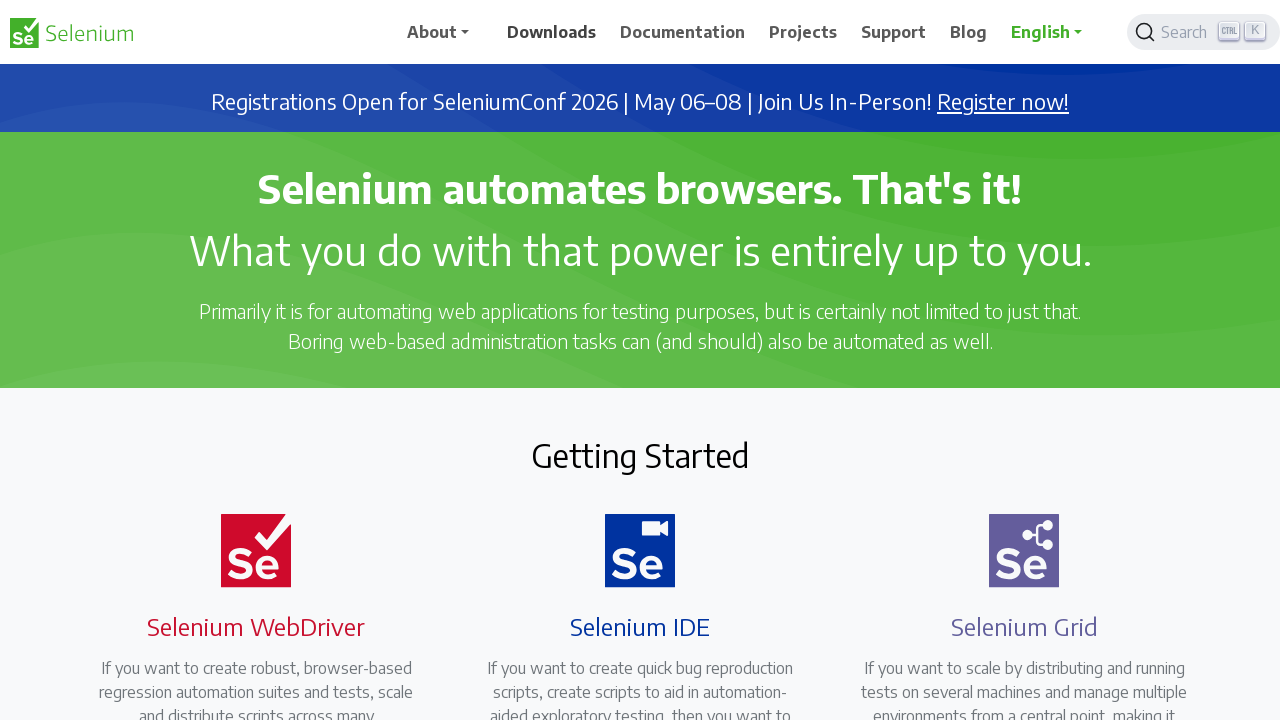

Page loaded after navigating back
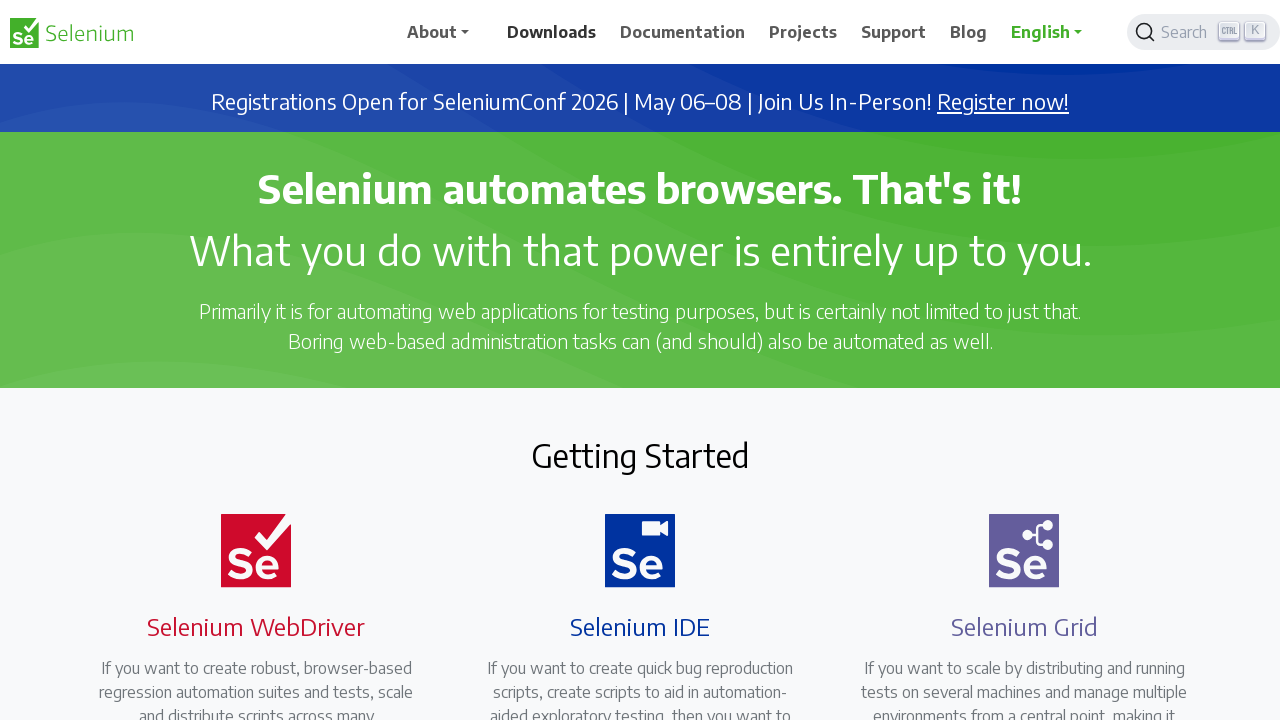

Navigated forward using browser forward button
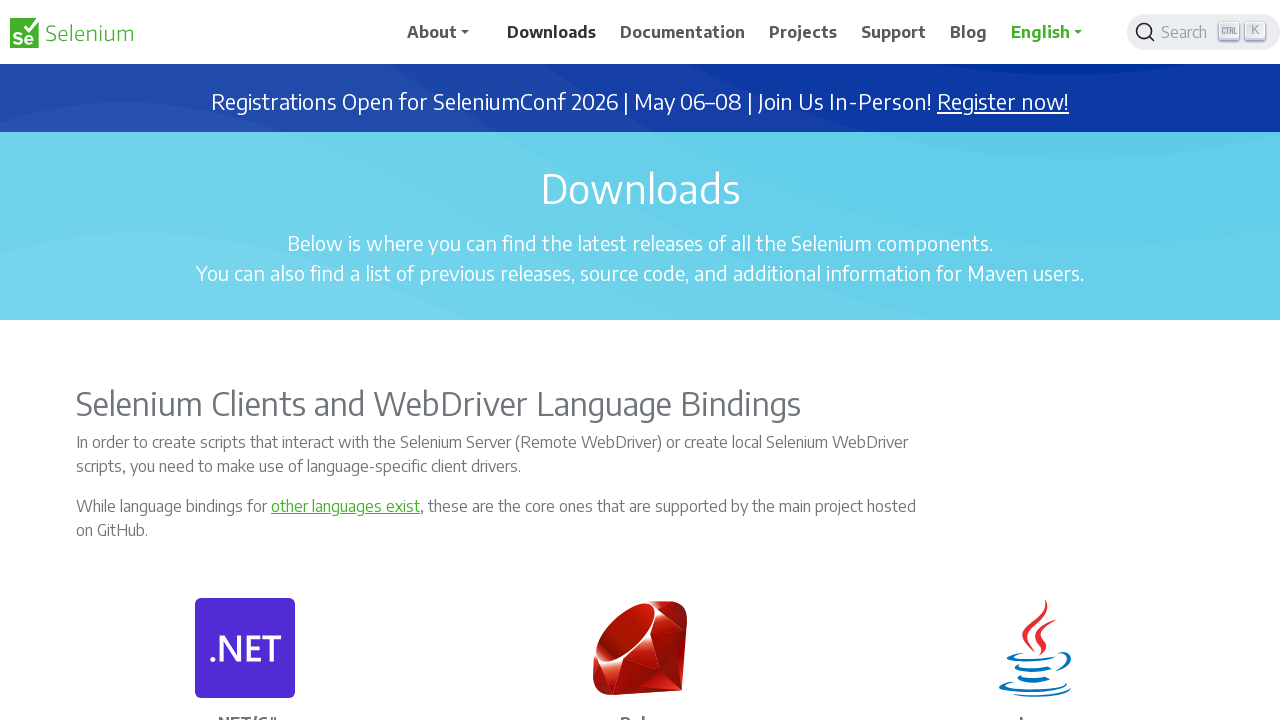

Page loaded after navigating forward
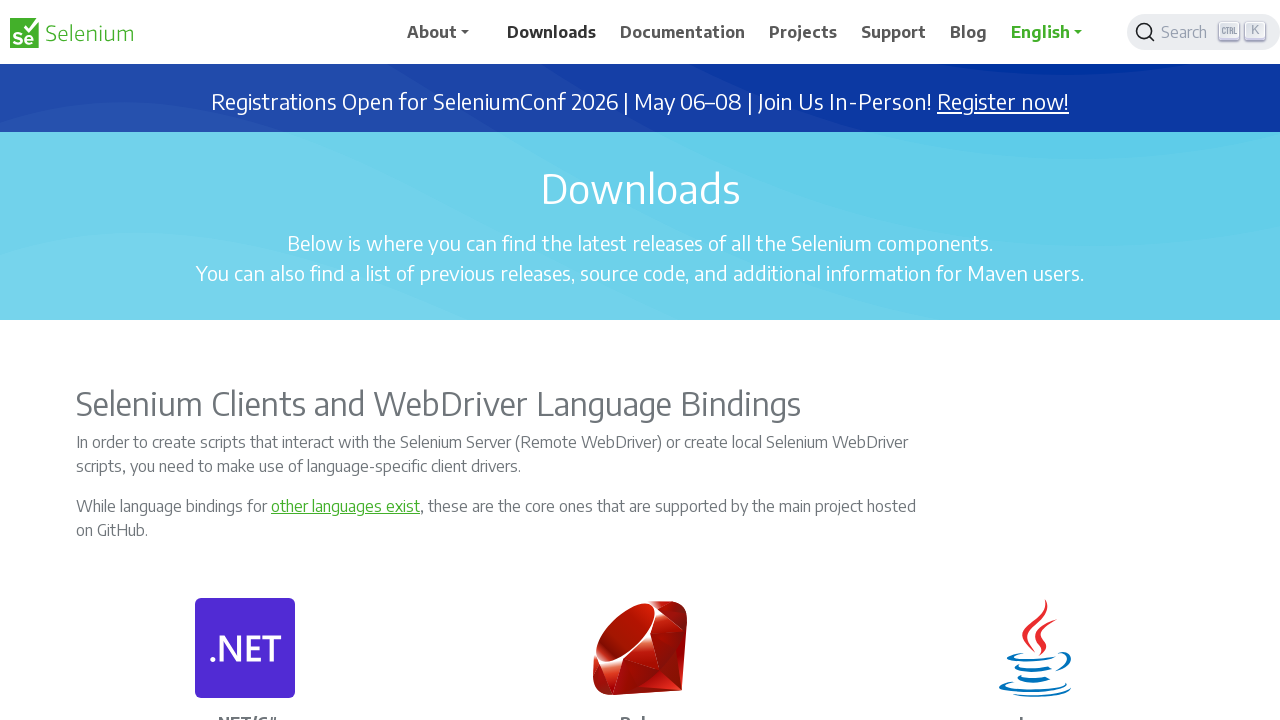

Refreshed the page
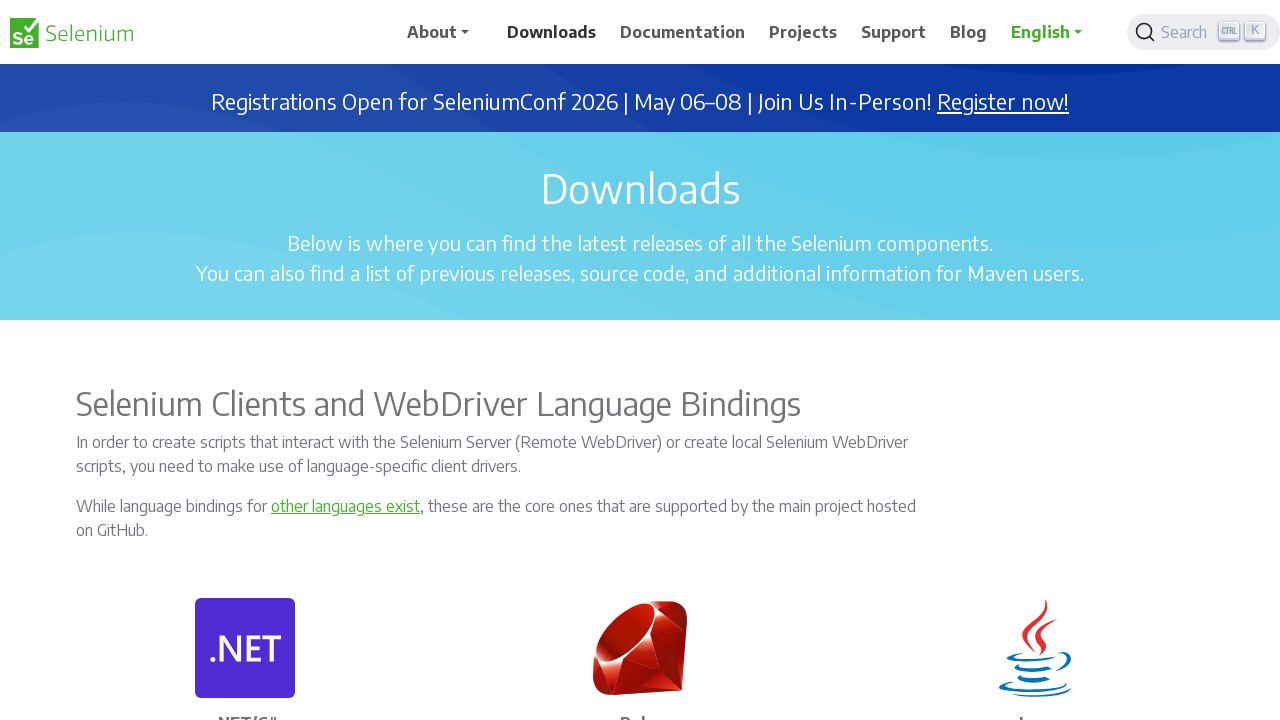

Page loaded after refresh
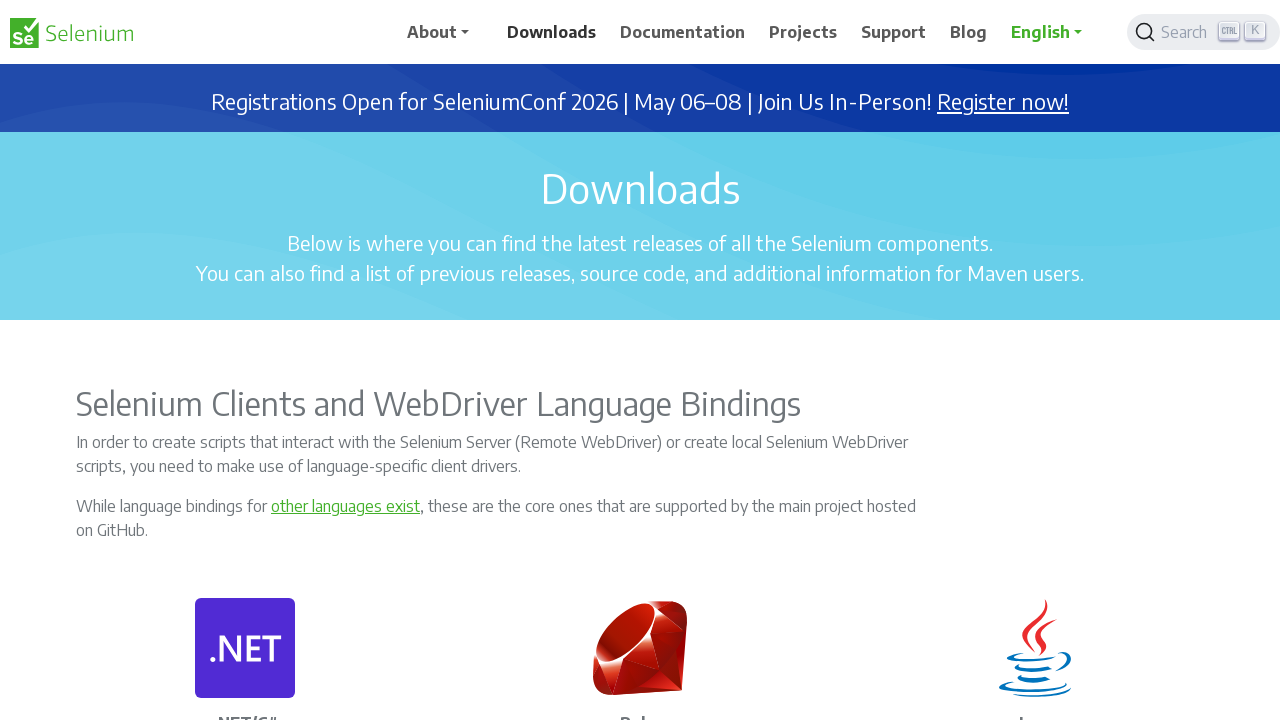

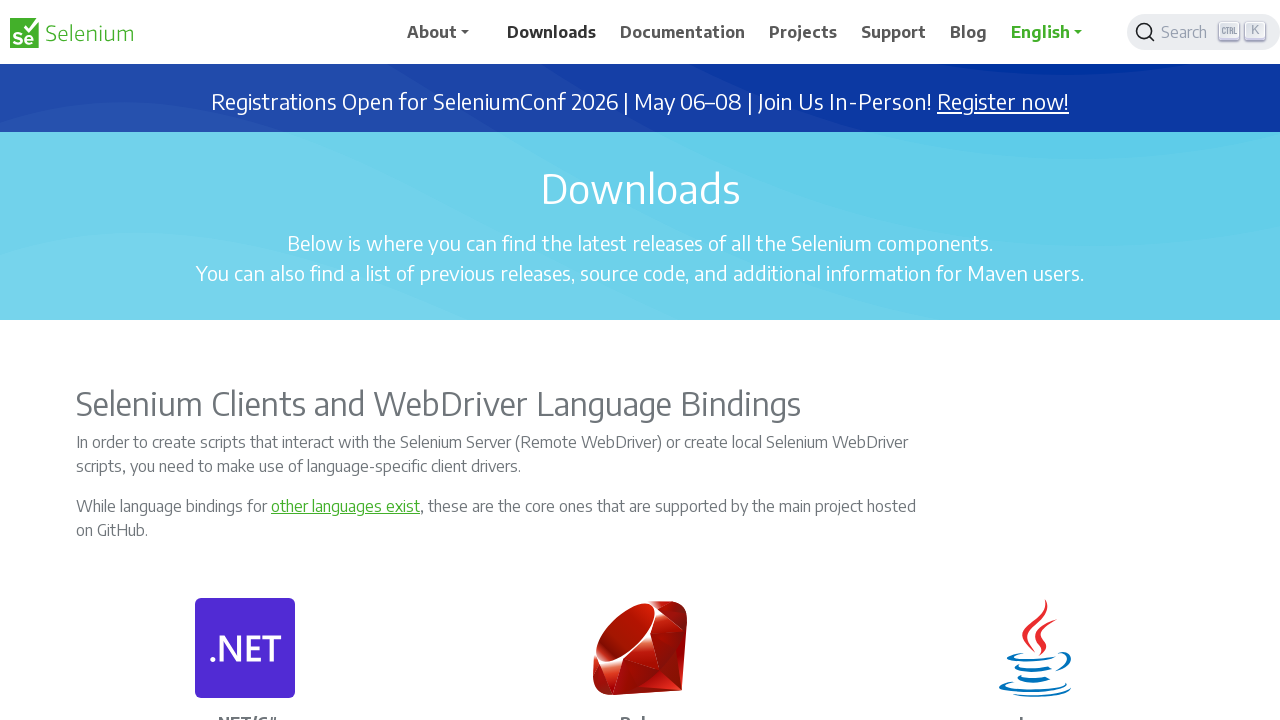